Tests the login modal UI interaction on demoblaze.com by clicking the login button to open the modal and then clicking the close button to dismiss it.

Starting URL: https://demoblaze.com/index.html

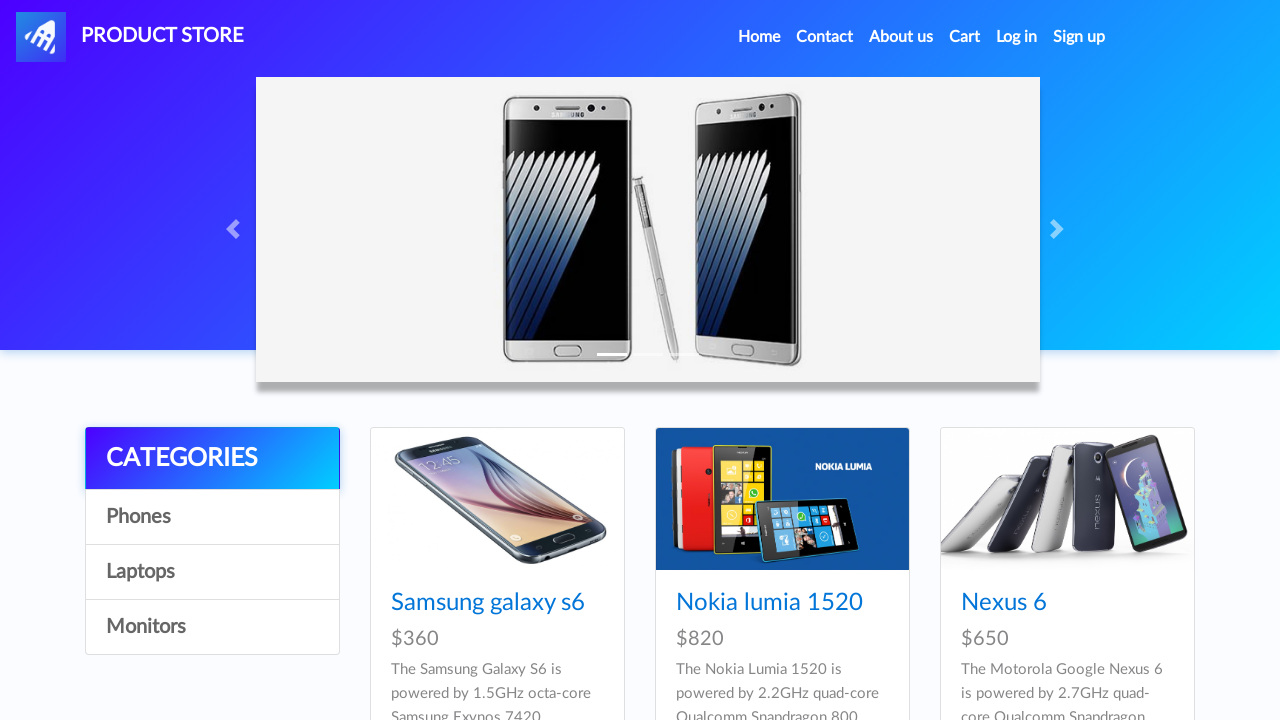

Clicked login button to open login modal at (1017, 37) on #login2
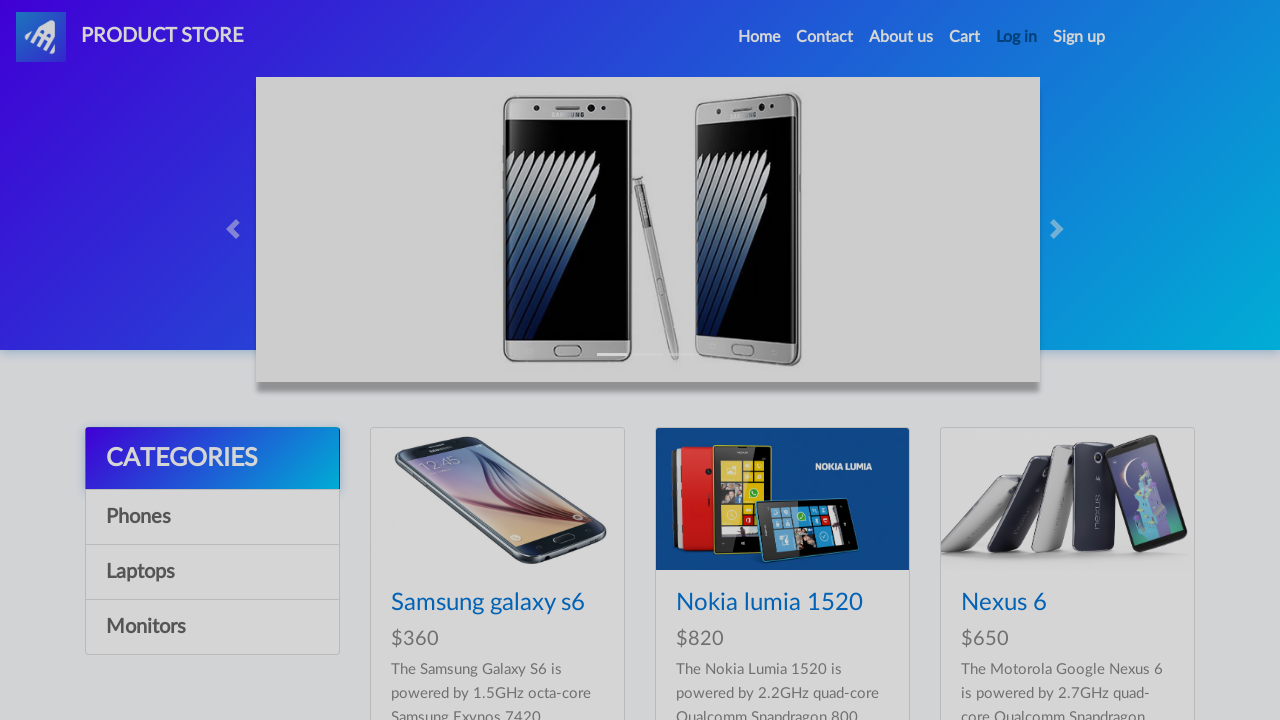

Login modal appeared and is visible
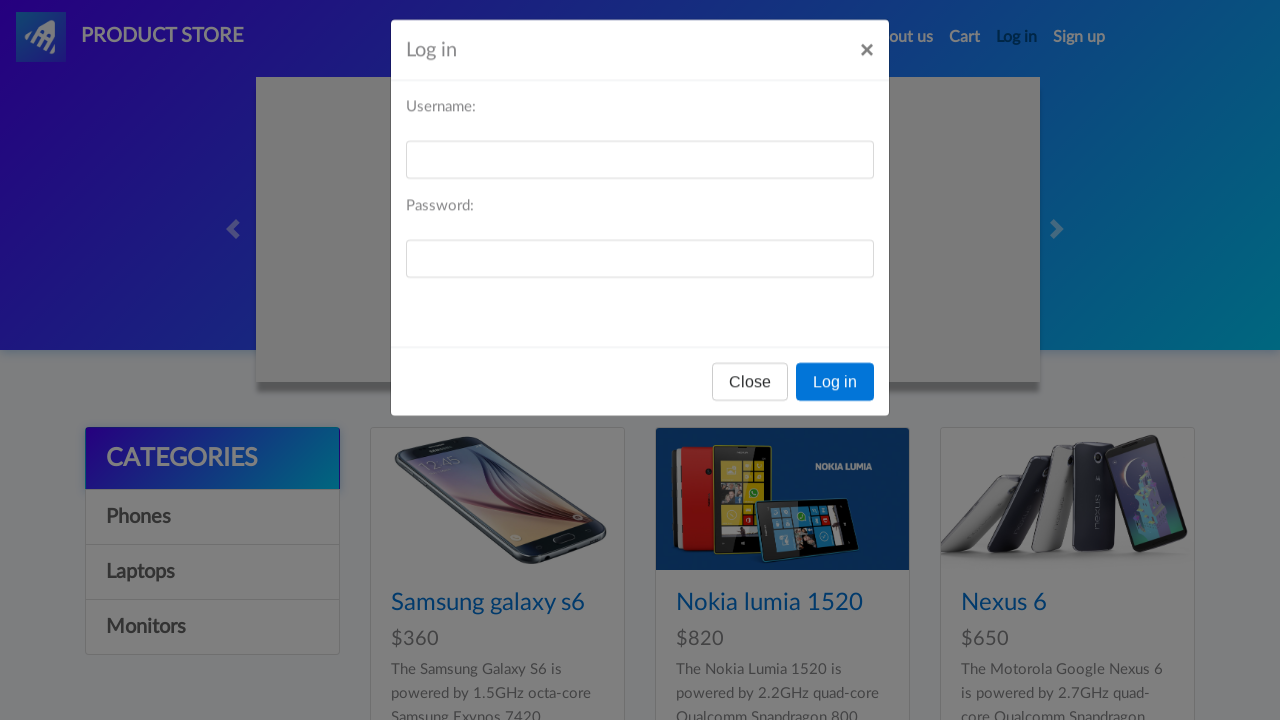

Clicked close button in login modal footer at (750, 393) on div#logInModal div.modal-footer button:nth-child(1)
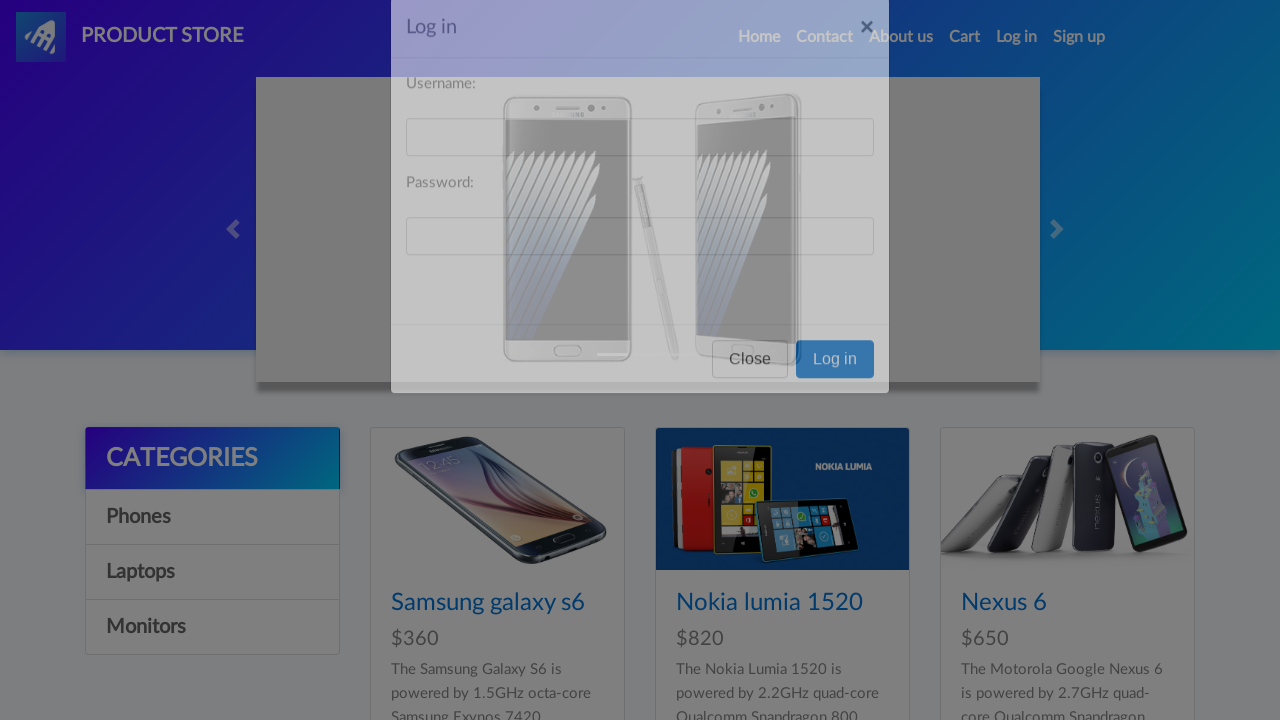

Login modal closed and is now hidden
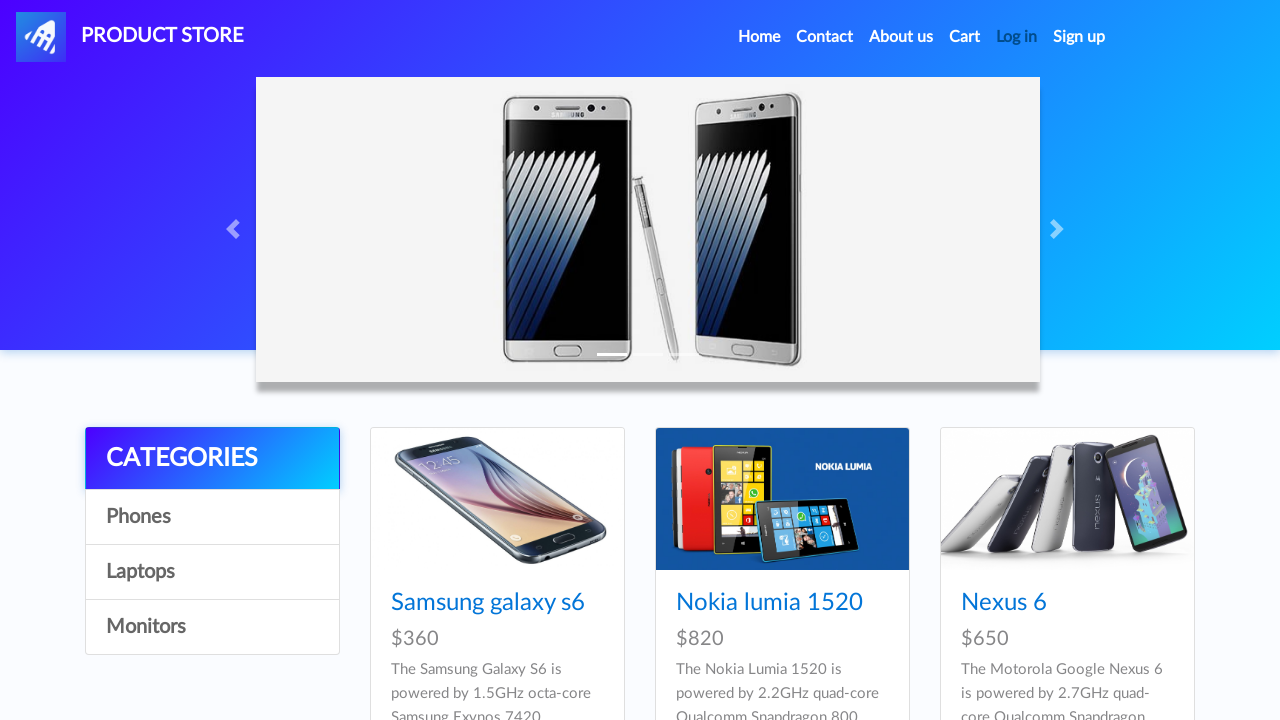

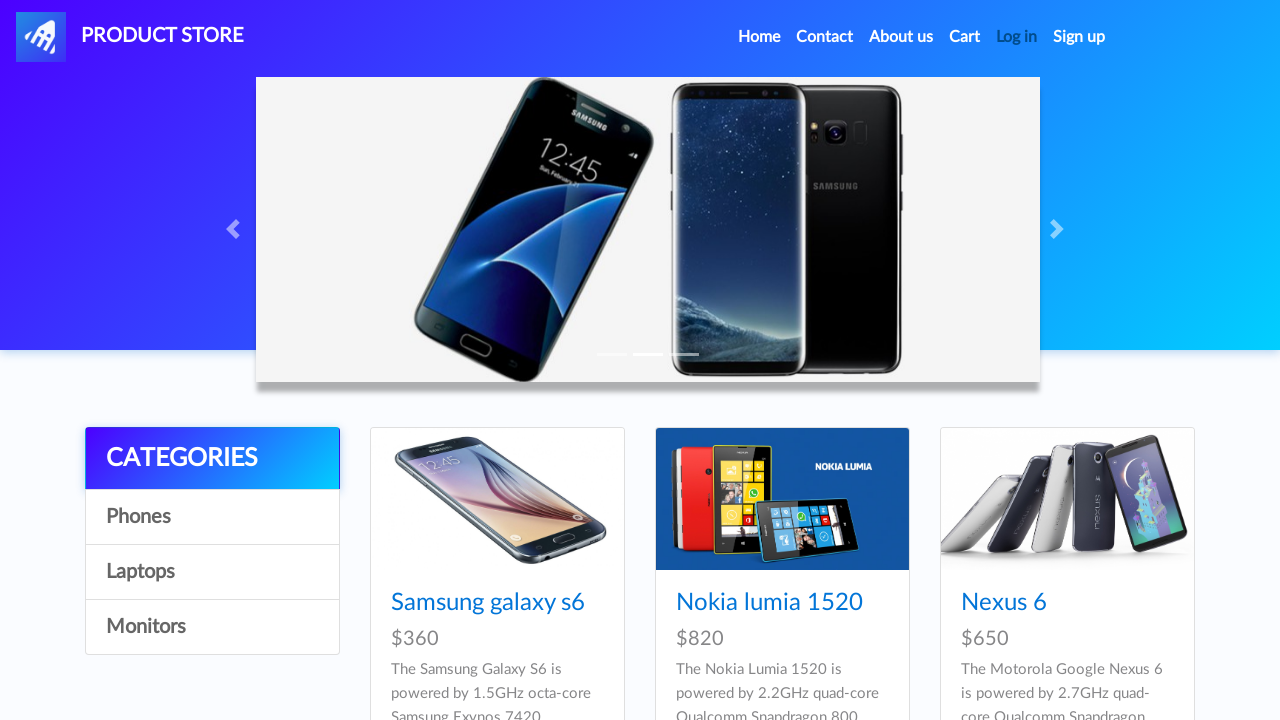